Tests navigation to basket page using menu button

Starting URL: http://intershop5.skillbox.ru/

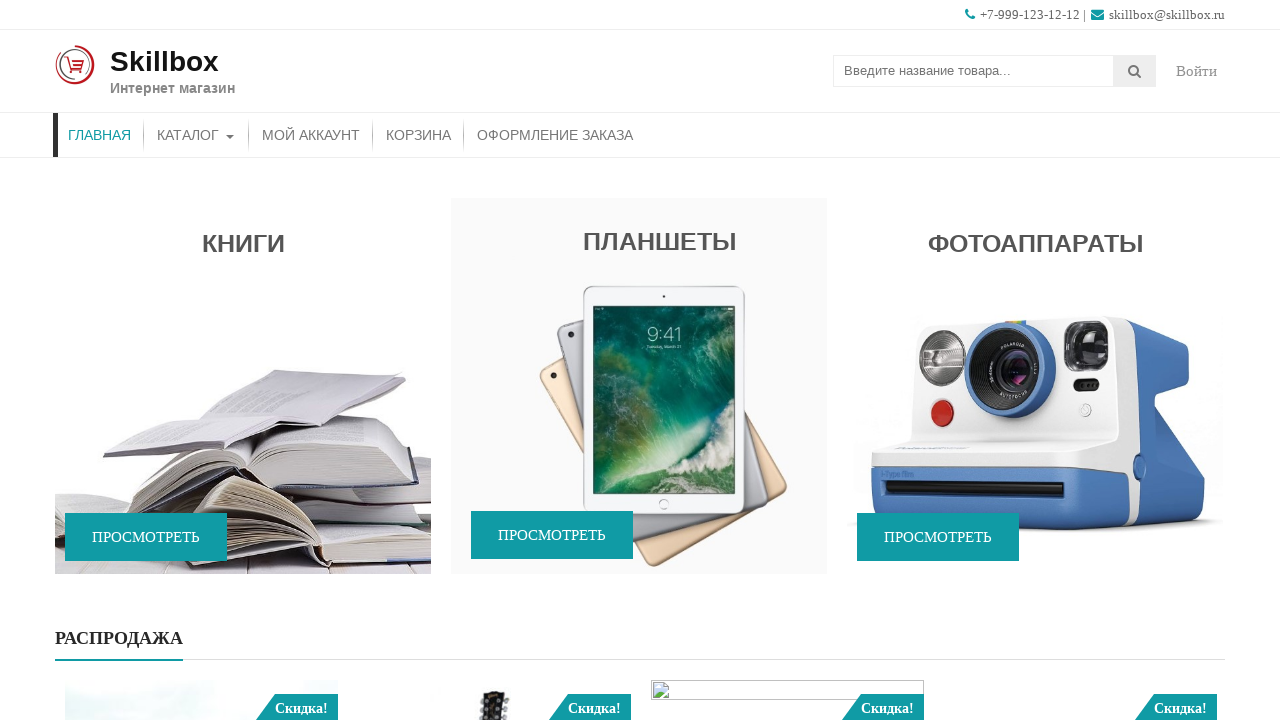

Clicked basket button in menu to navigate to basket page at (418, 135) on xpath=//*[@id='menu-primary-menu']/li/a[contains(text(), 'Корзина')]
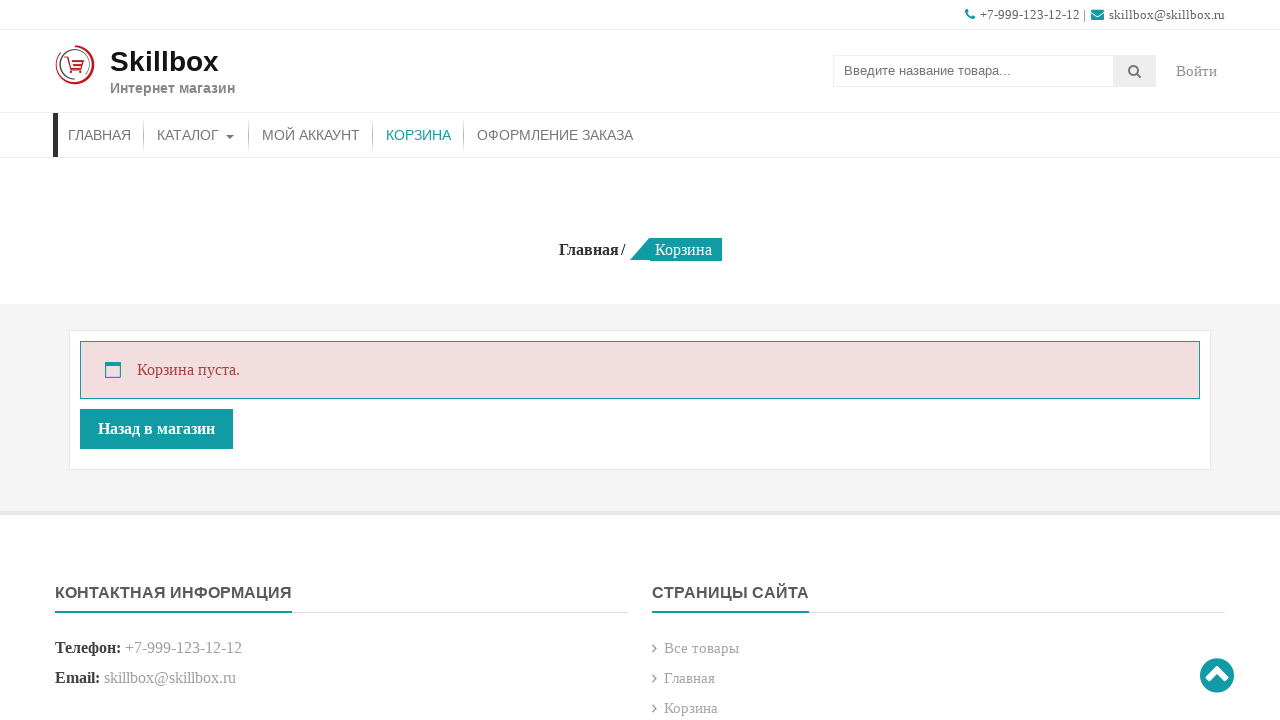

Basket page loaded successfully - breadcrumb navigation shows 'Корзина'
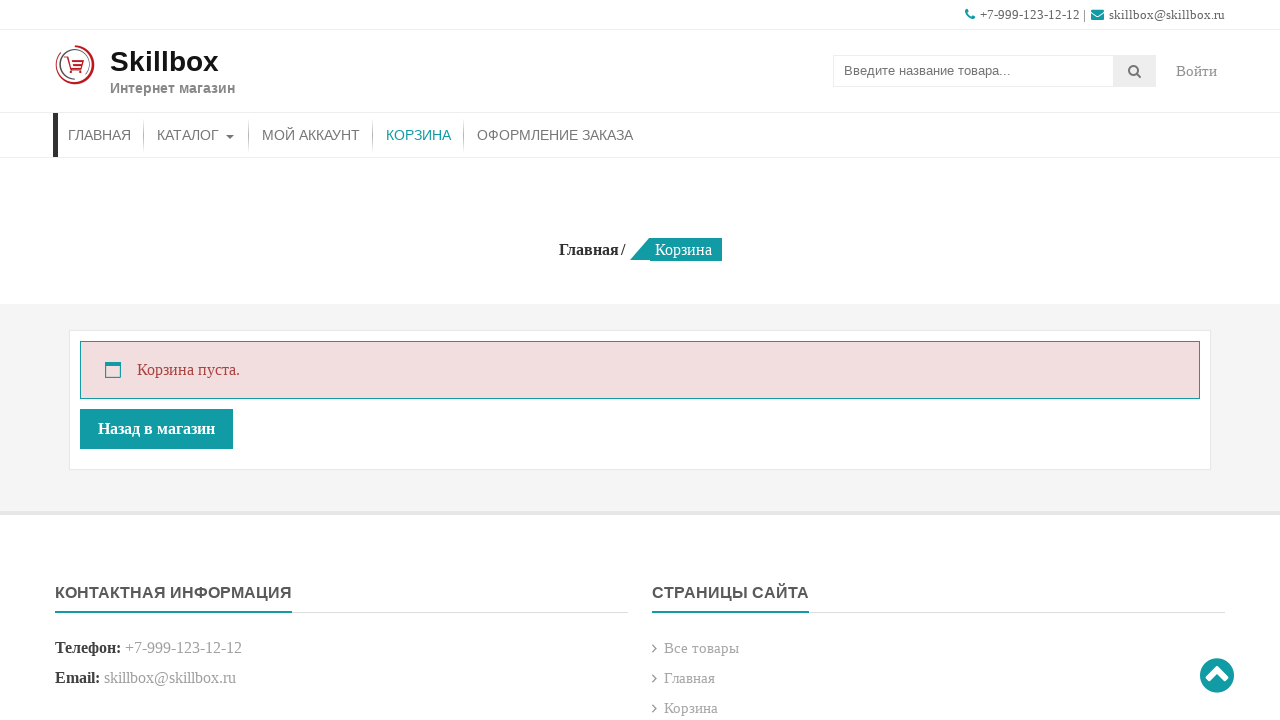

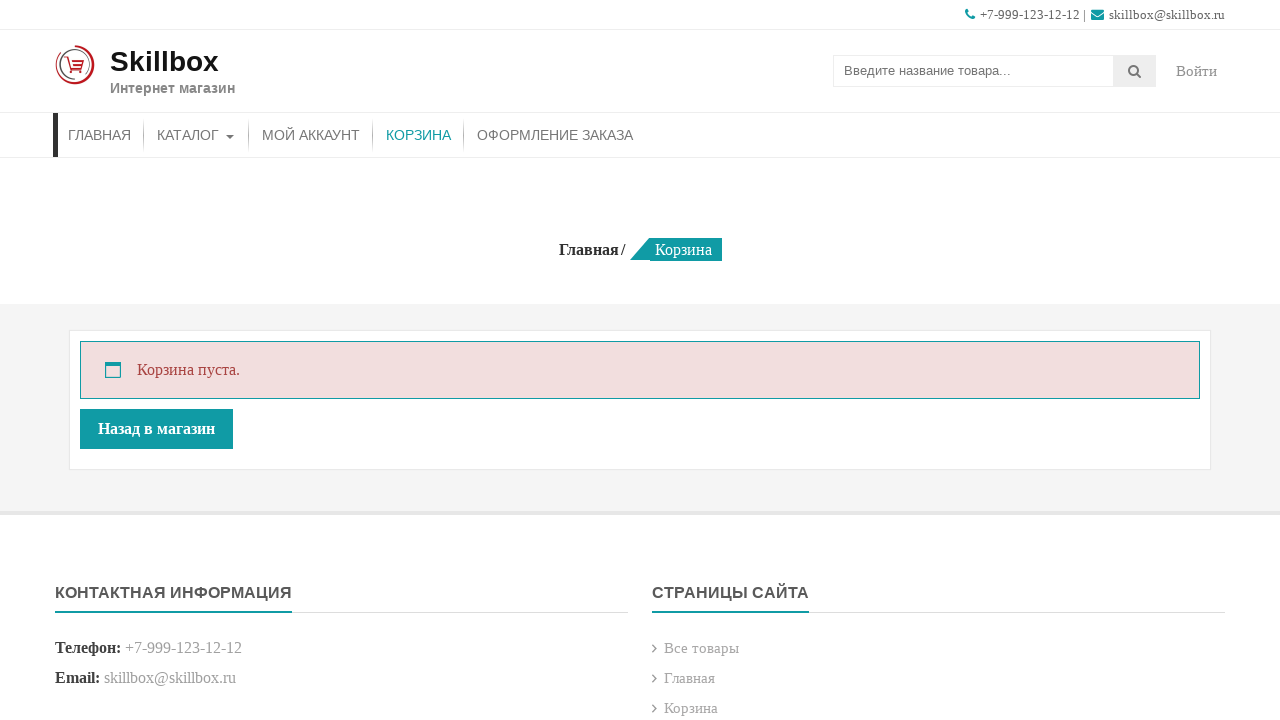